Navigates to VWO app page and verifies that it redirects to the login page

Starting URL: https://app.vwo.com

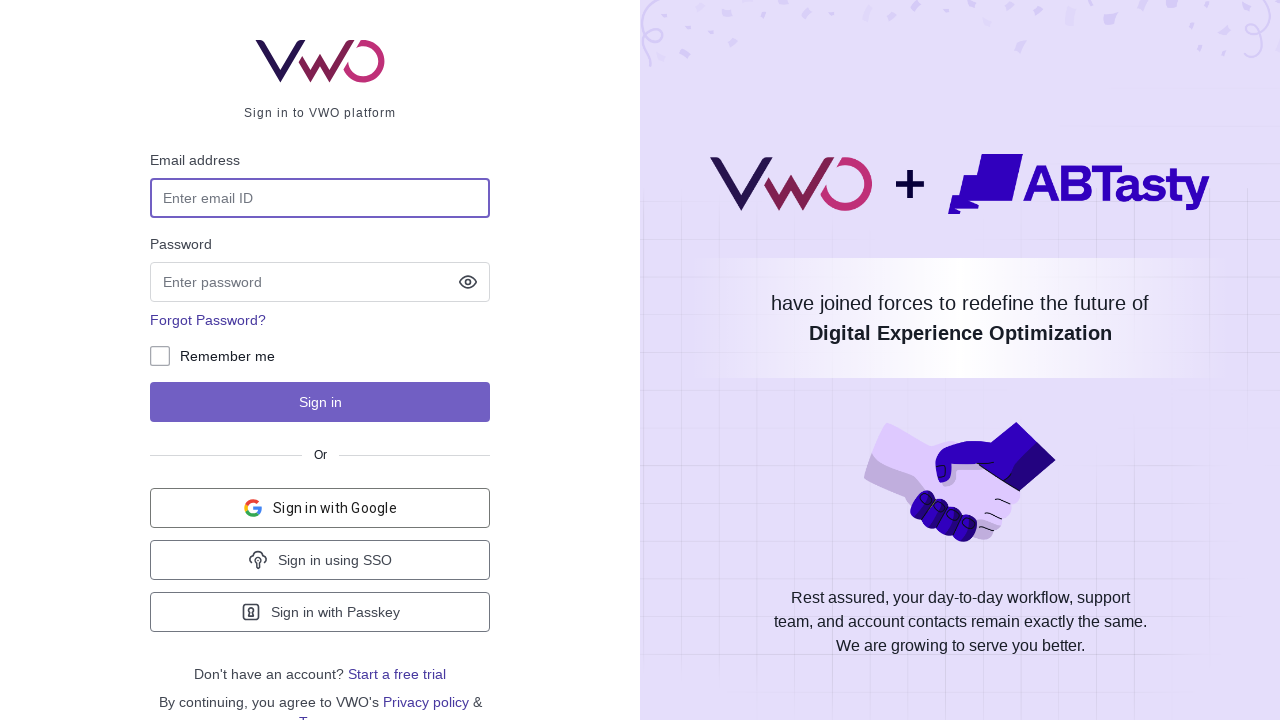

Navigated to VWO app page at https://app.vwo.com
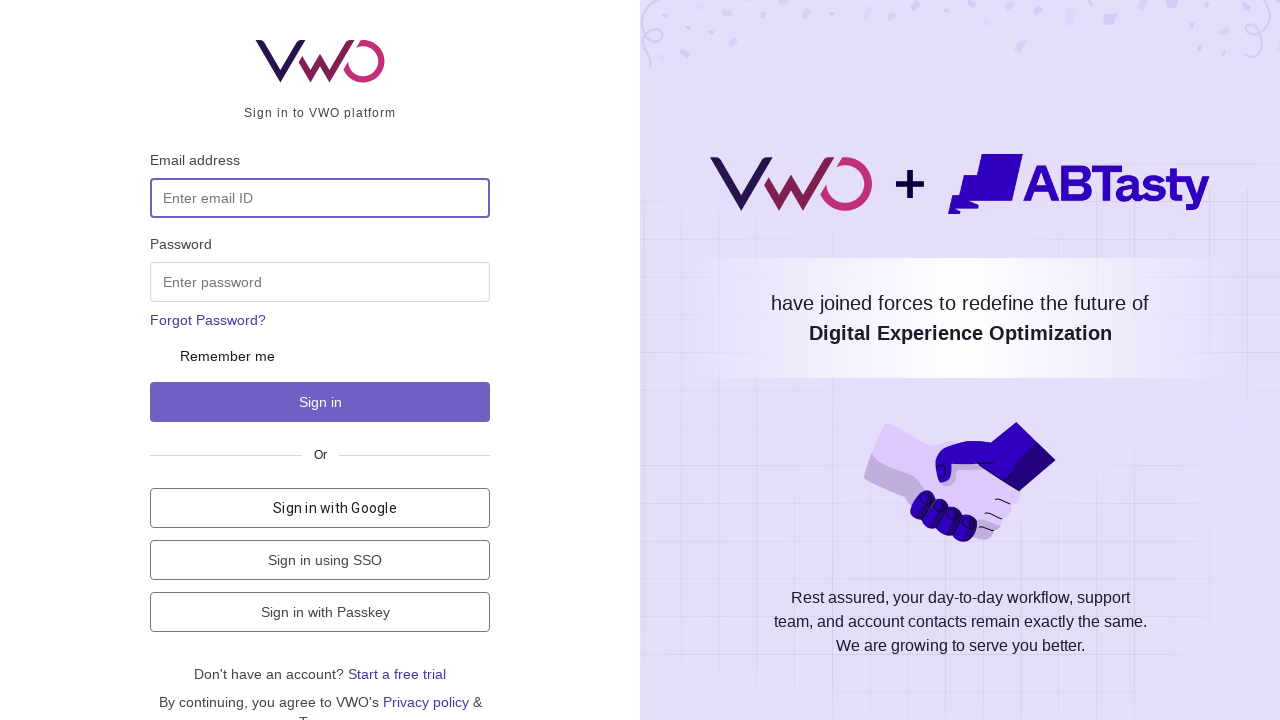

Page redirected to login page
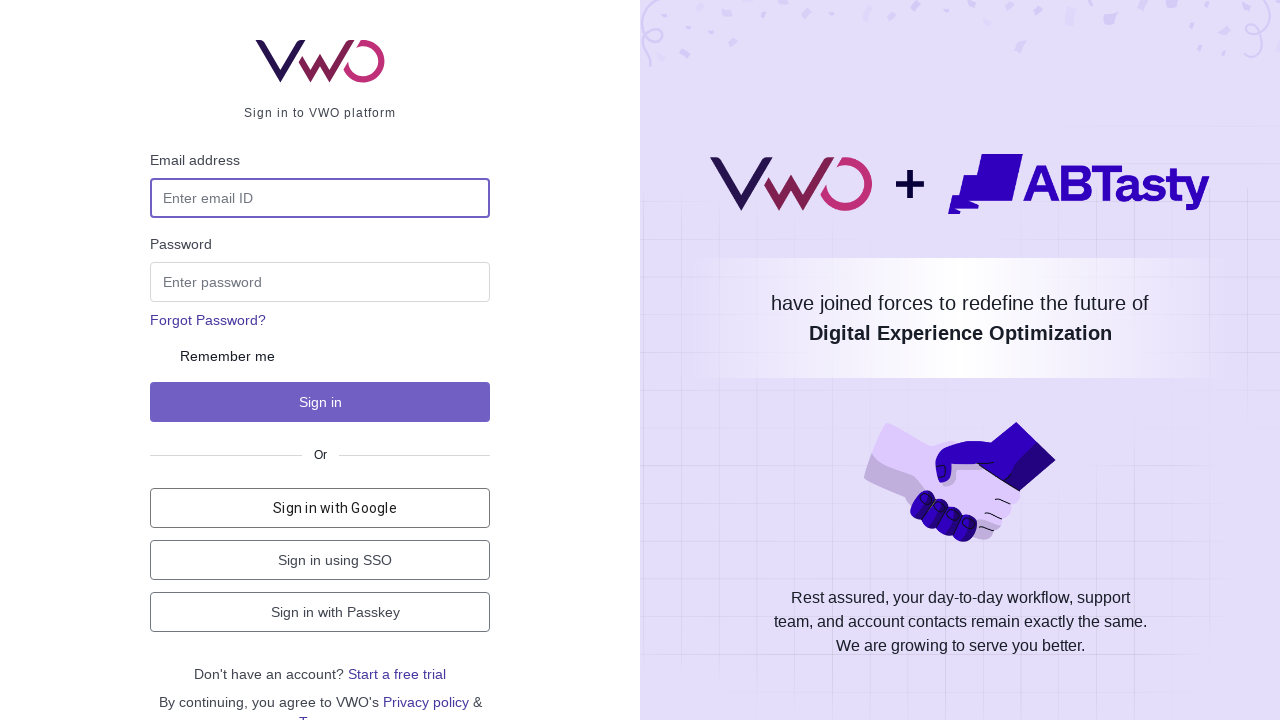

Verified that current URL is the login page: https://app.vwo.com/#/login
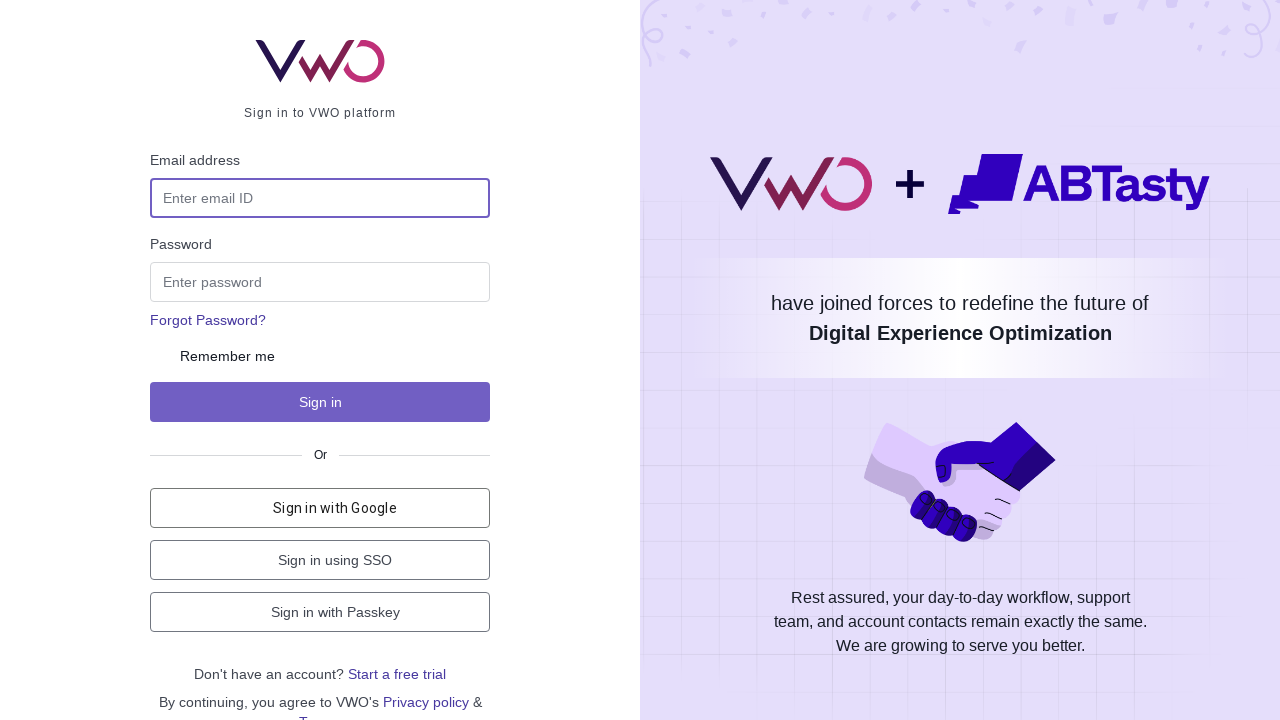

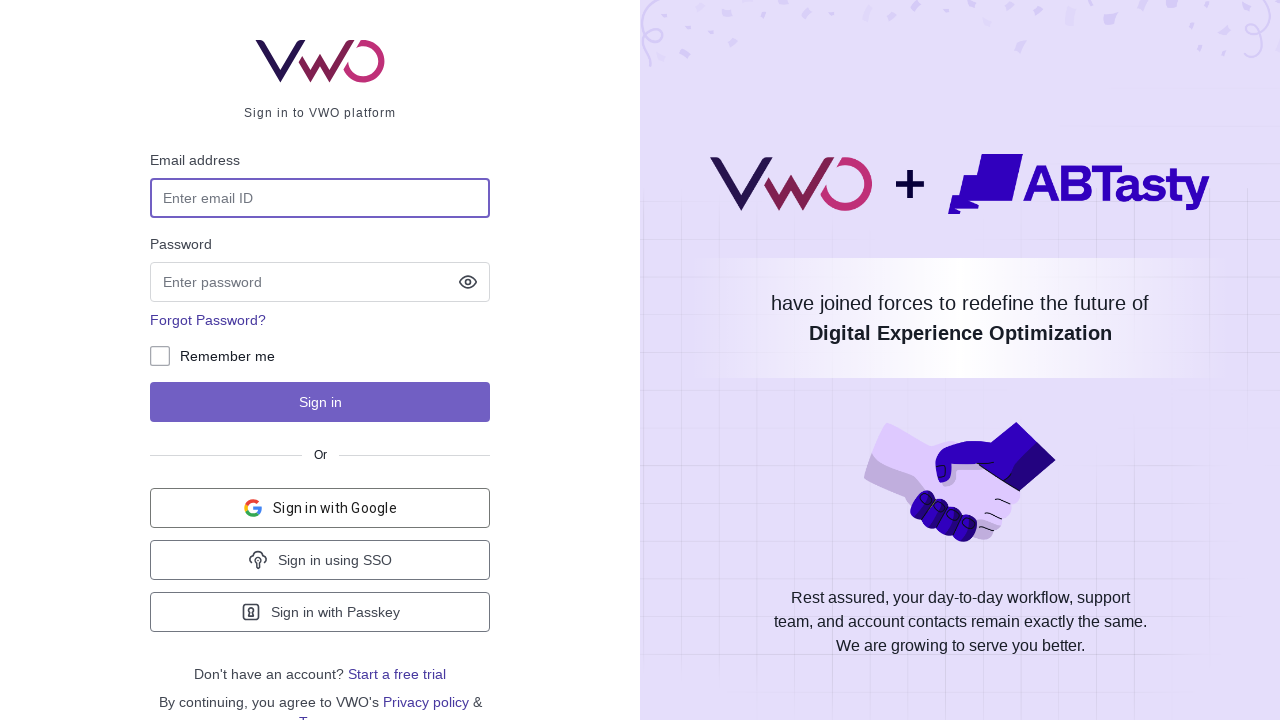